Tests the complete e-commerce flow on DemoBlaze: browsing categories, selecting a laptop, adding to cart, and completing the checkout process with order details.

Starting URL: https://www.demoblaze.com/

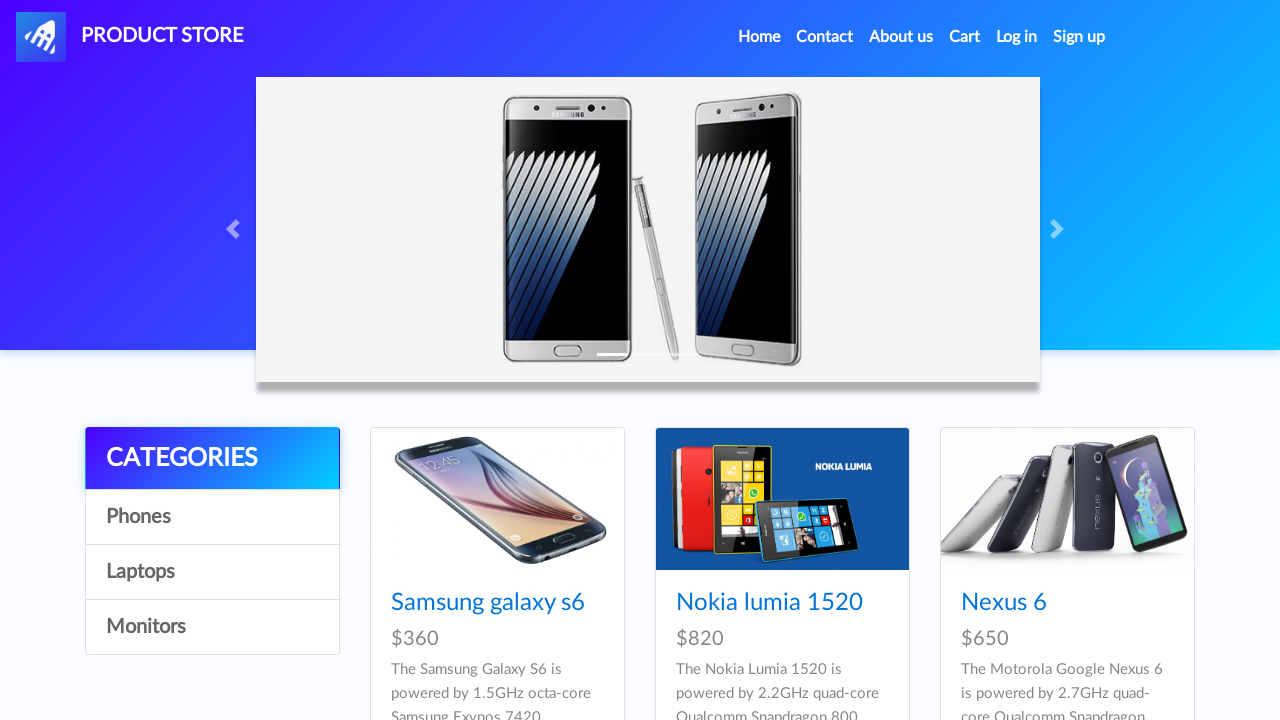

Clicked on categories link at (212, 572) on a:nth-of-type(3)
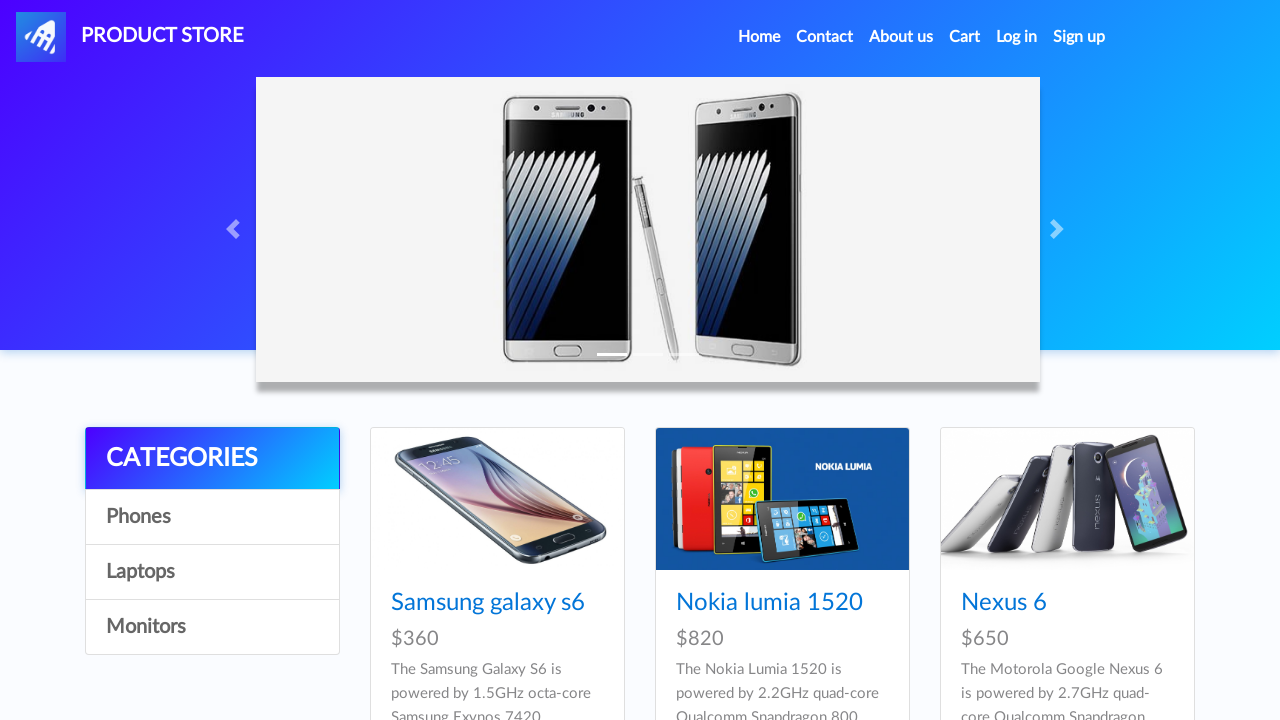

Waited 2 seconds for categories to load
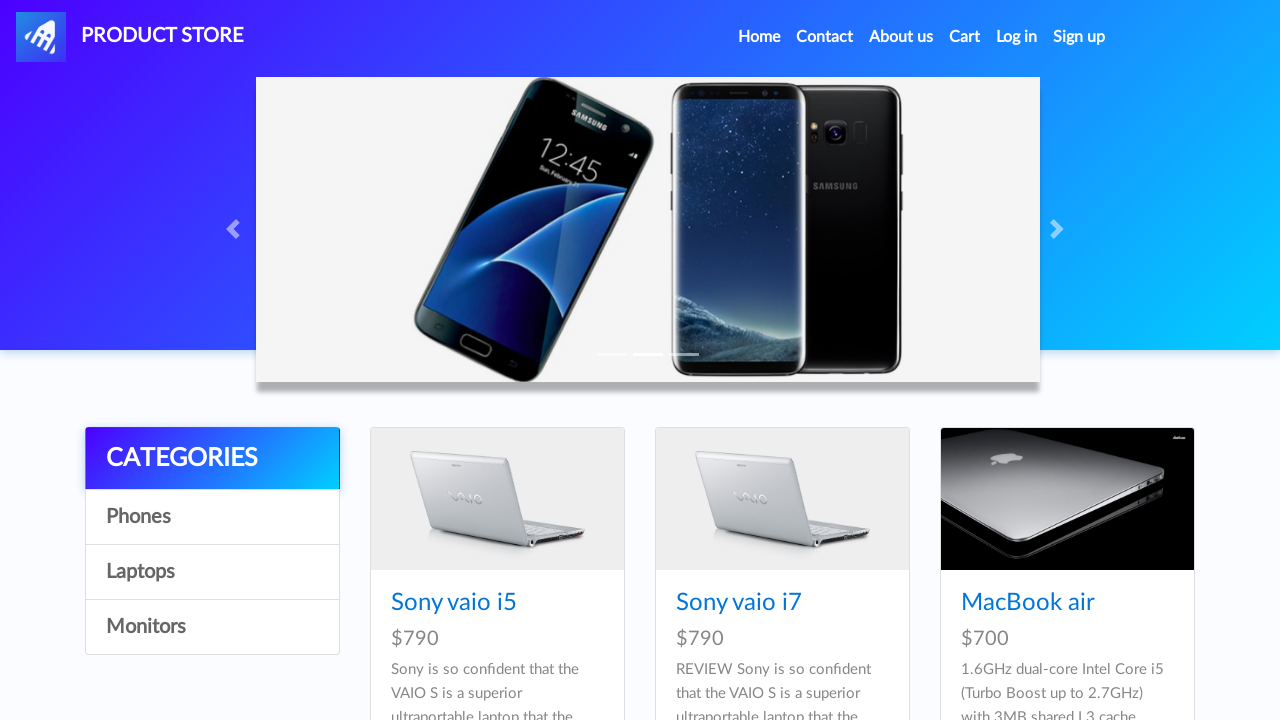

Clicked on first laptop product at (497, 603) on h4.card-title
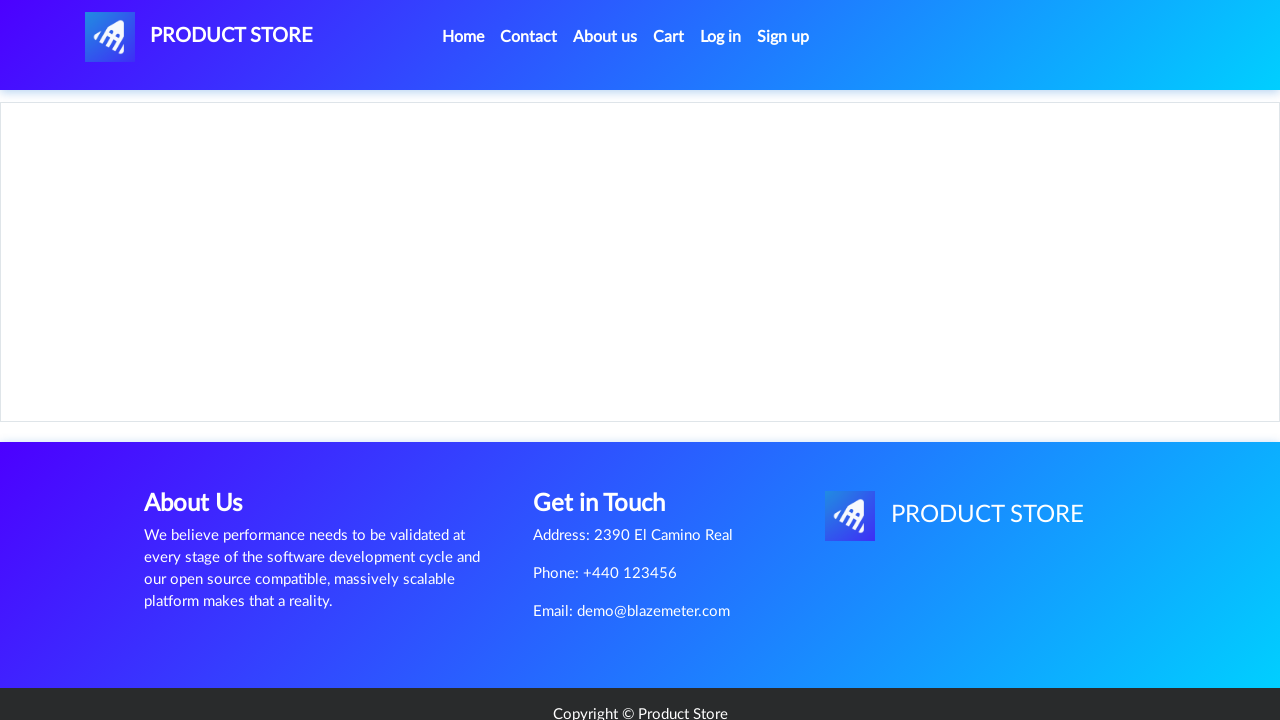

Waited 2 seconds for product details to load
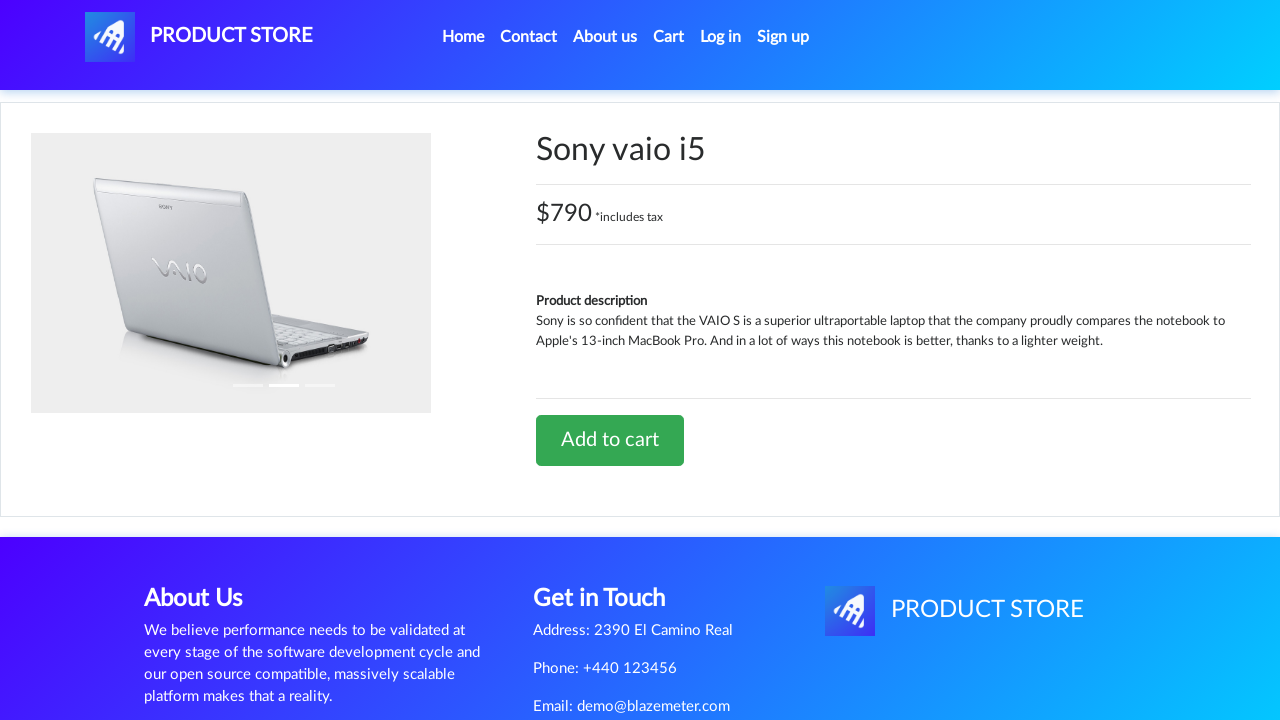

Clicked 'Add to cart' button at (610, 440) on a.btn.btn-success.btn-lg
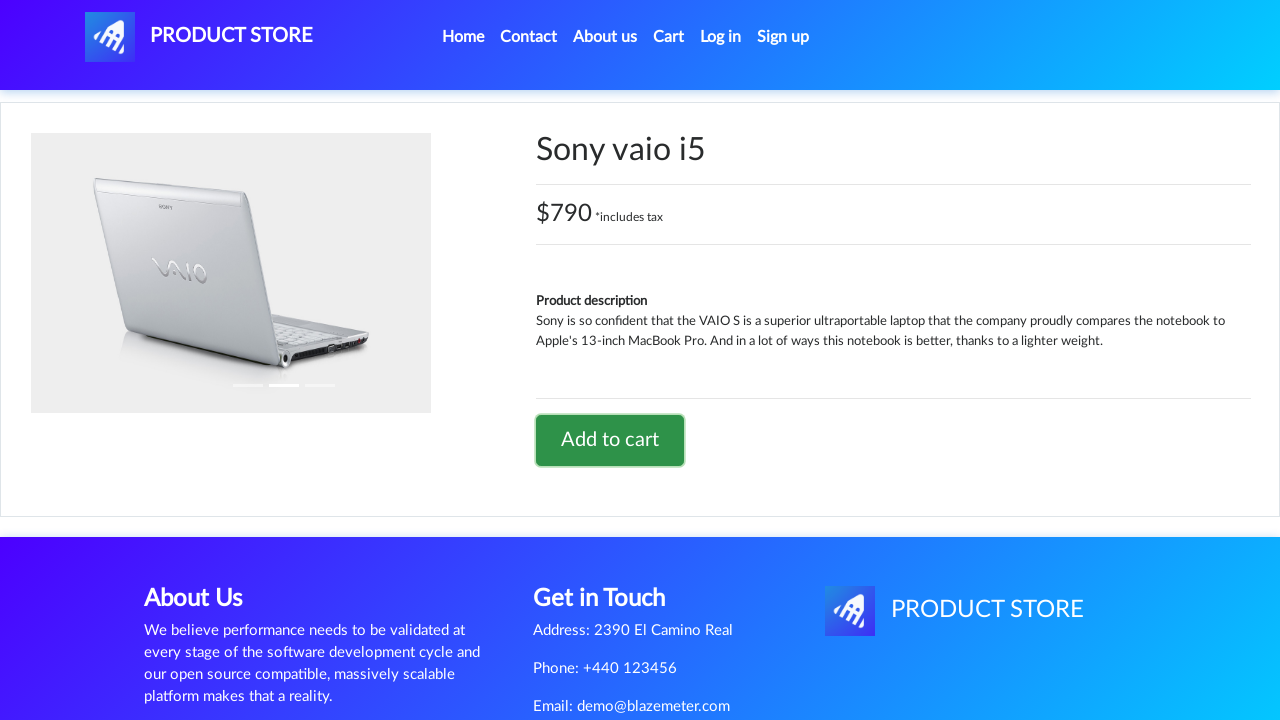

Waited 2 seconds after clicking add to cart
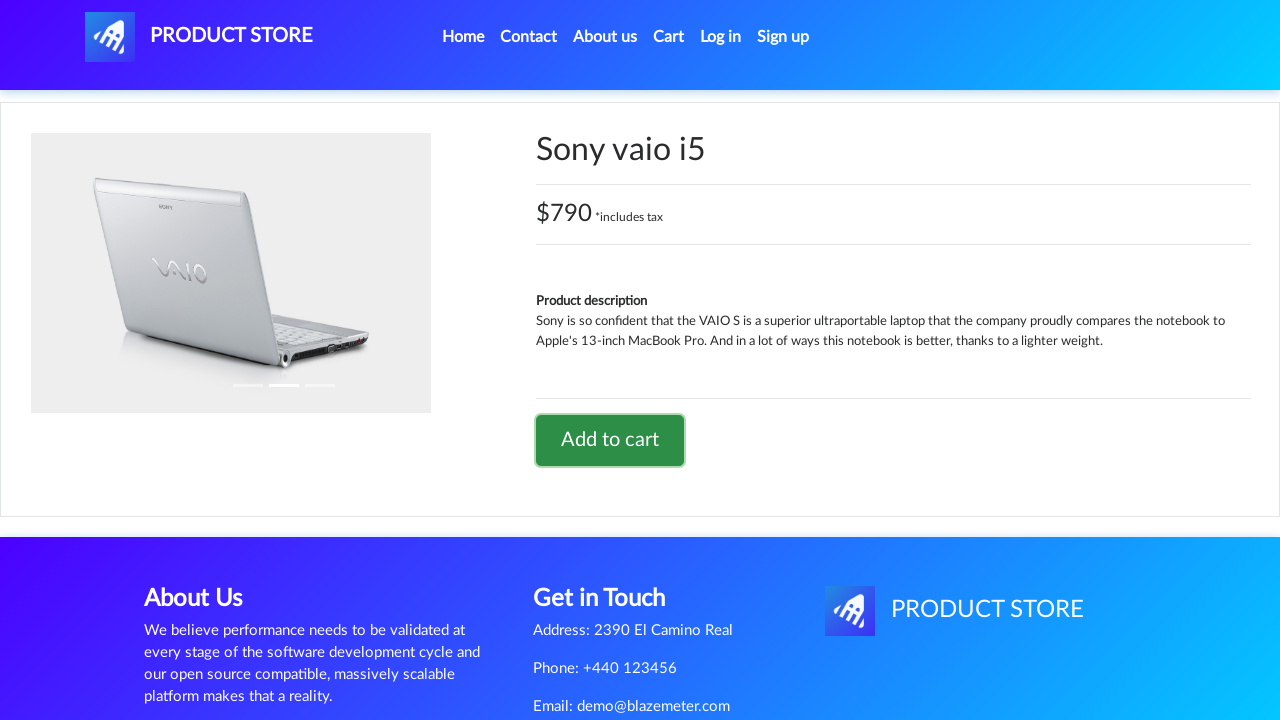

Set up dialog handler to accept alerts
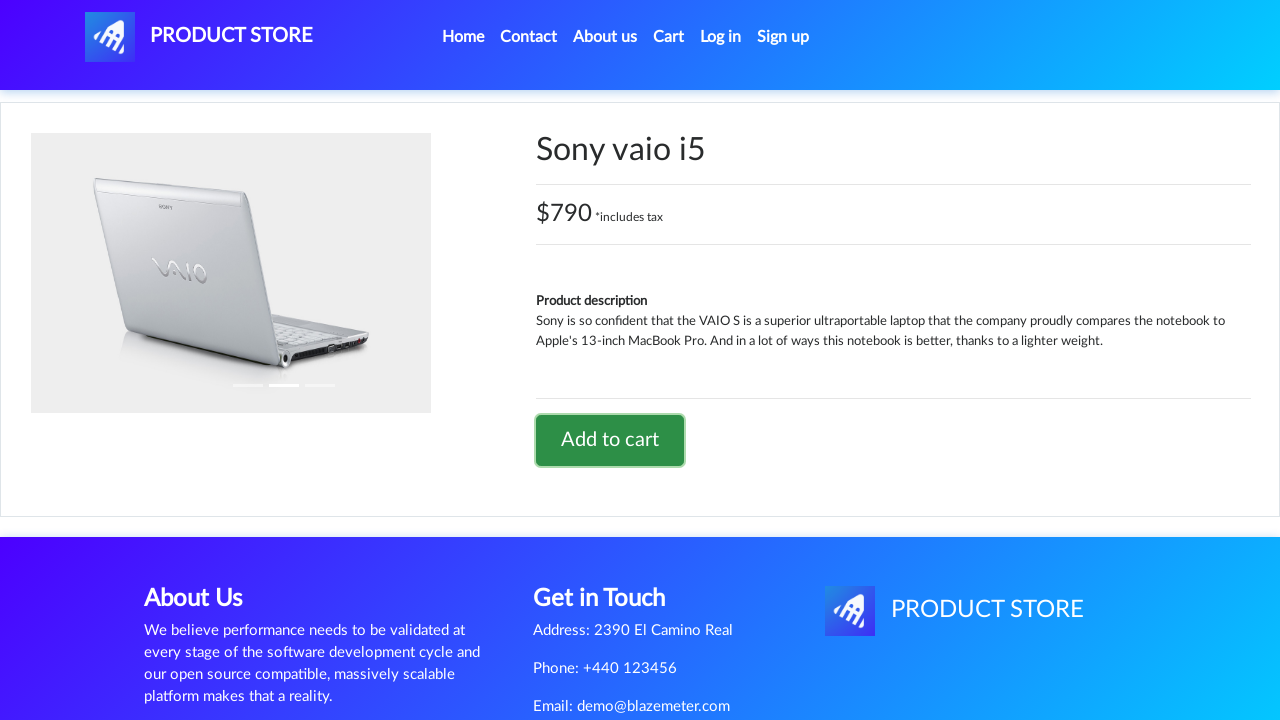

Waited 2 seconds for alert to be processed
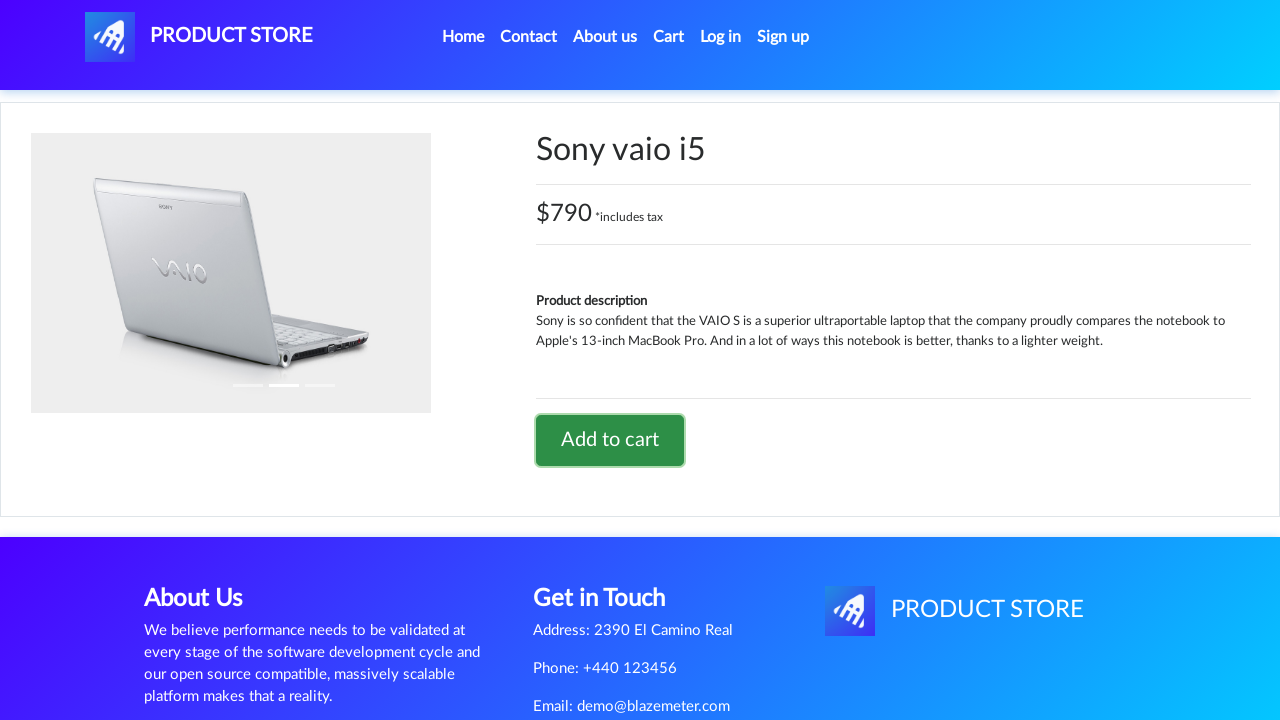

Clicked on cart link at (669, 37) on #cartur
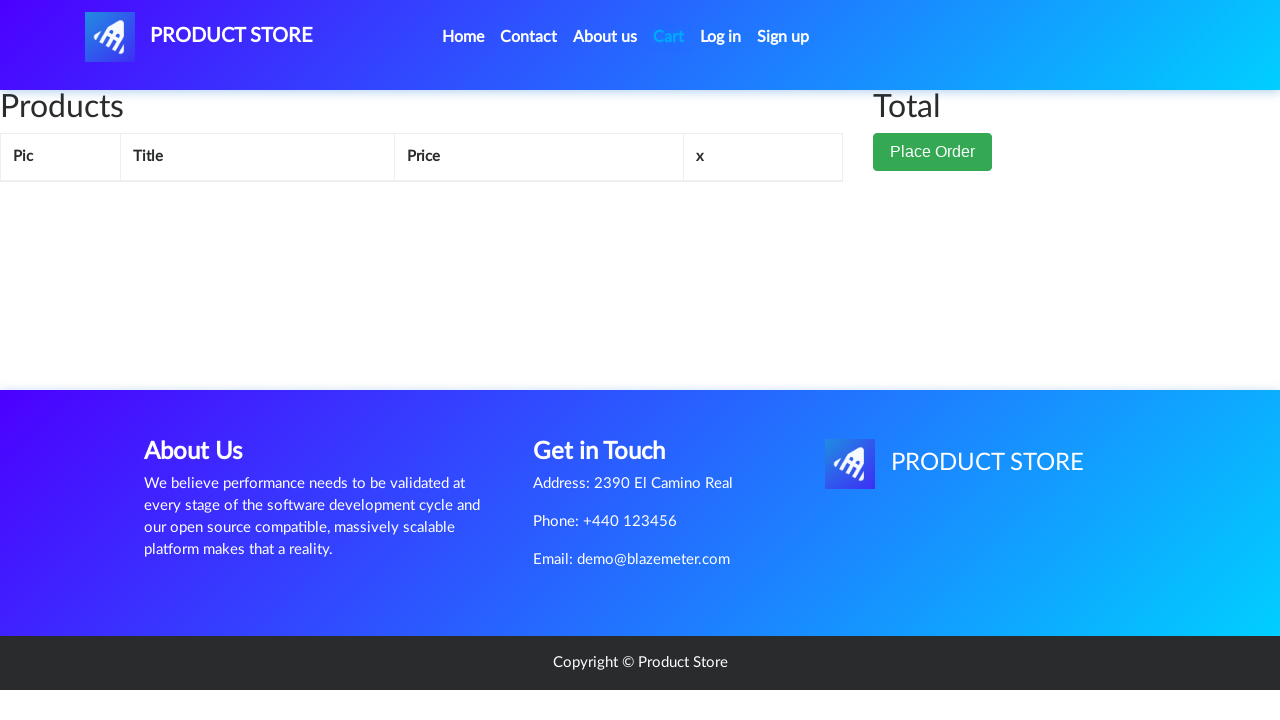

Waited 2 seconds for cart page to load
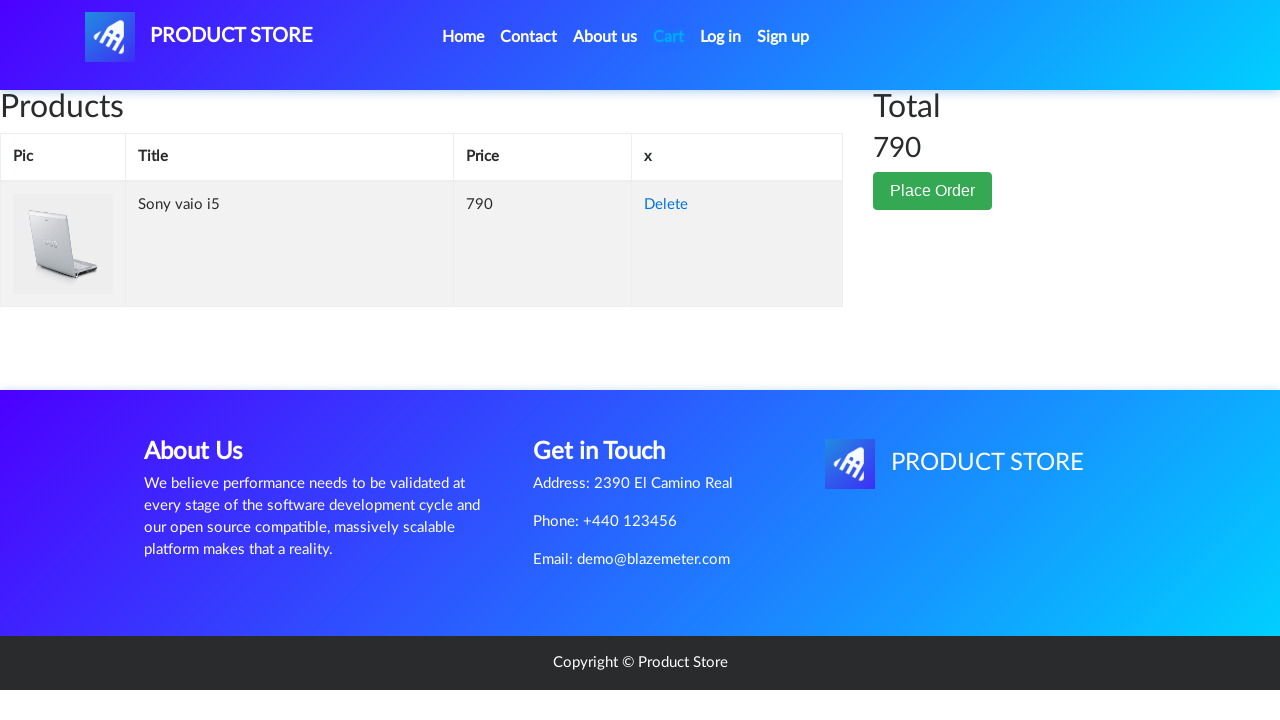

Clicked 'Place Order' button at (933, 191) on button:has-text('Place Order')
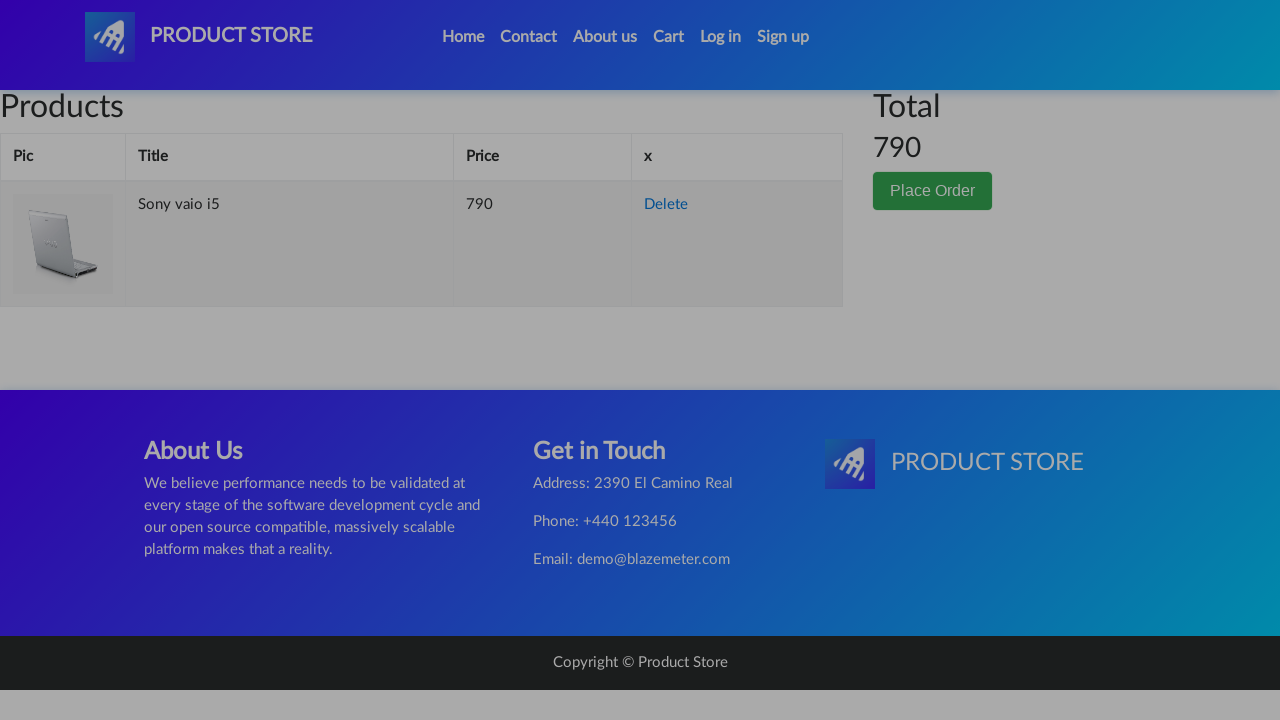

Waited 2 seconds for order form to appear
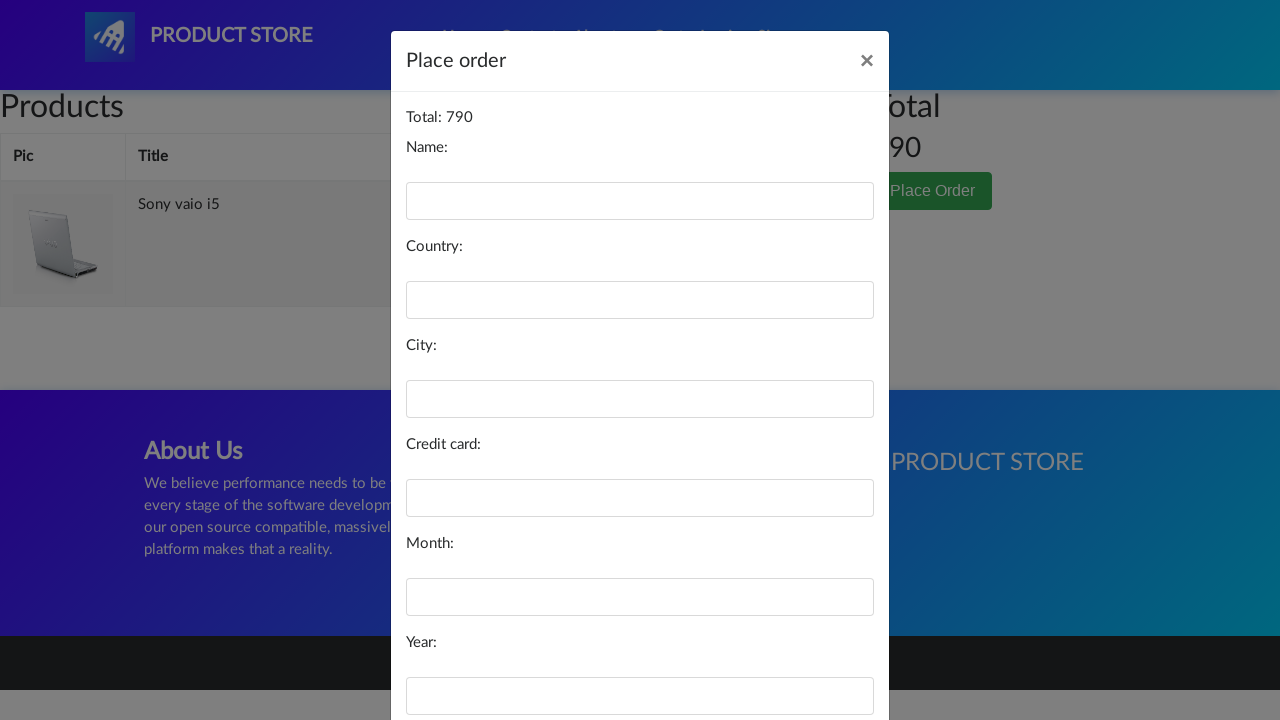

Filled in customer name: Marcus Thompson on #name
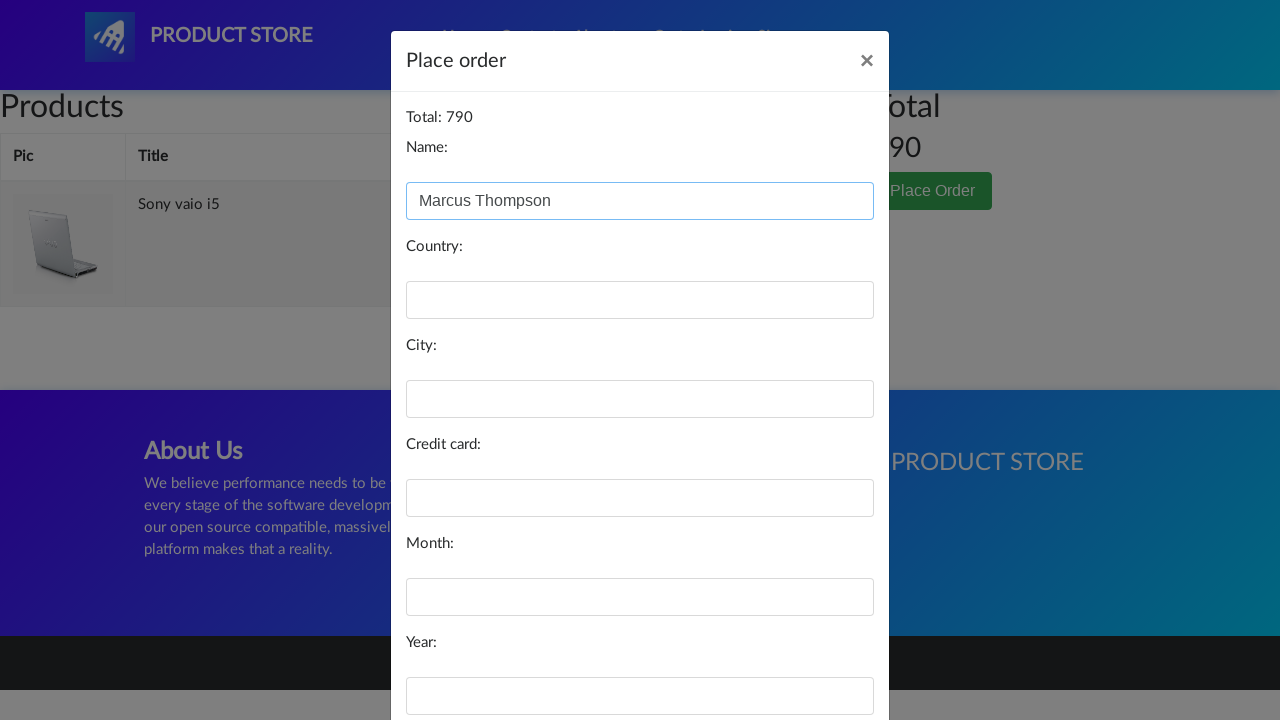

Filled in country: United States on #country
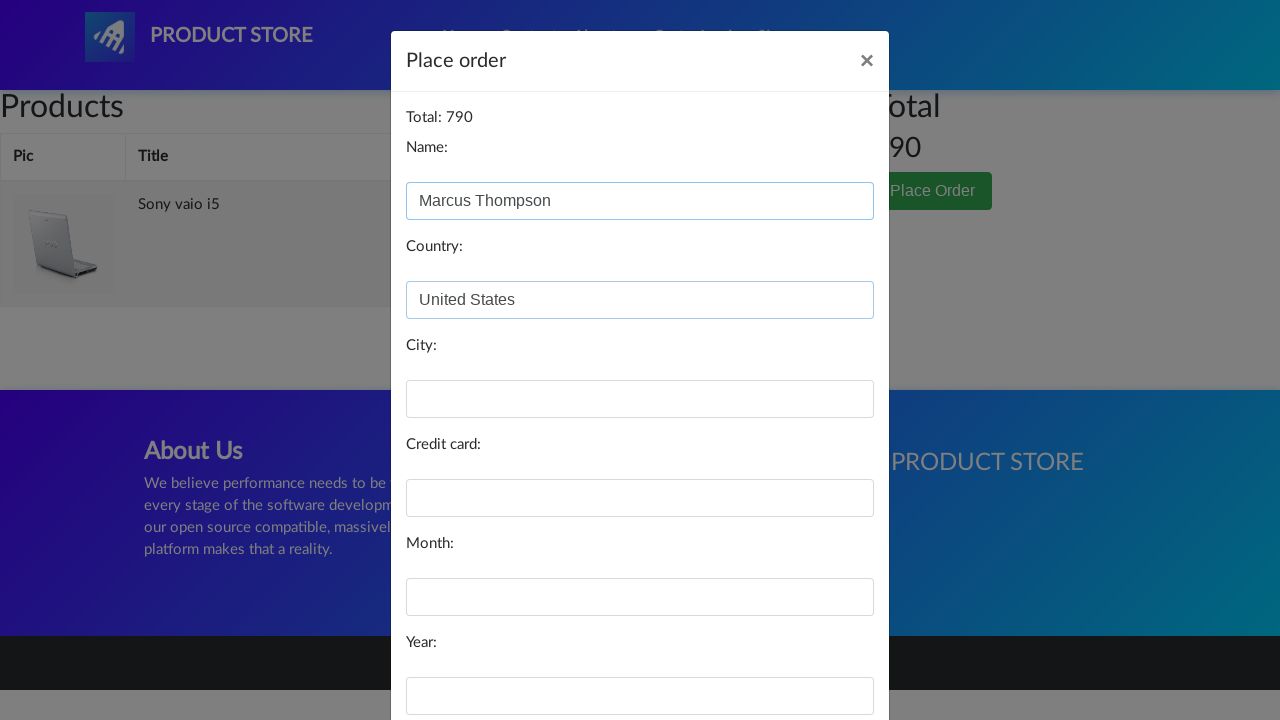

Filled in city: Austin on #city
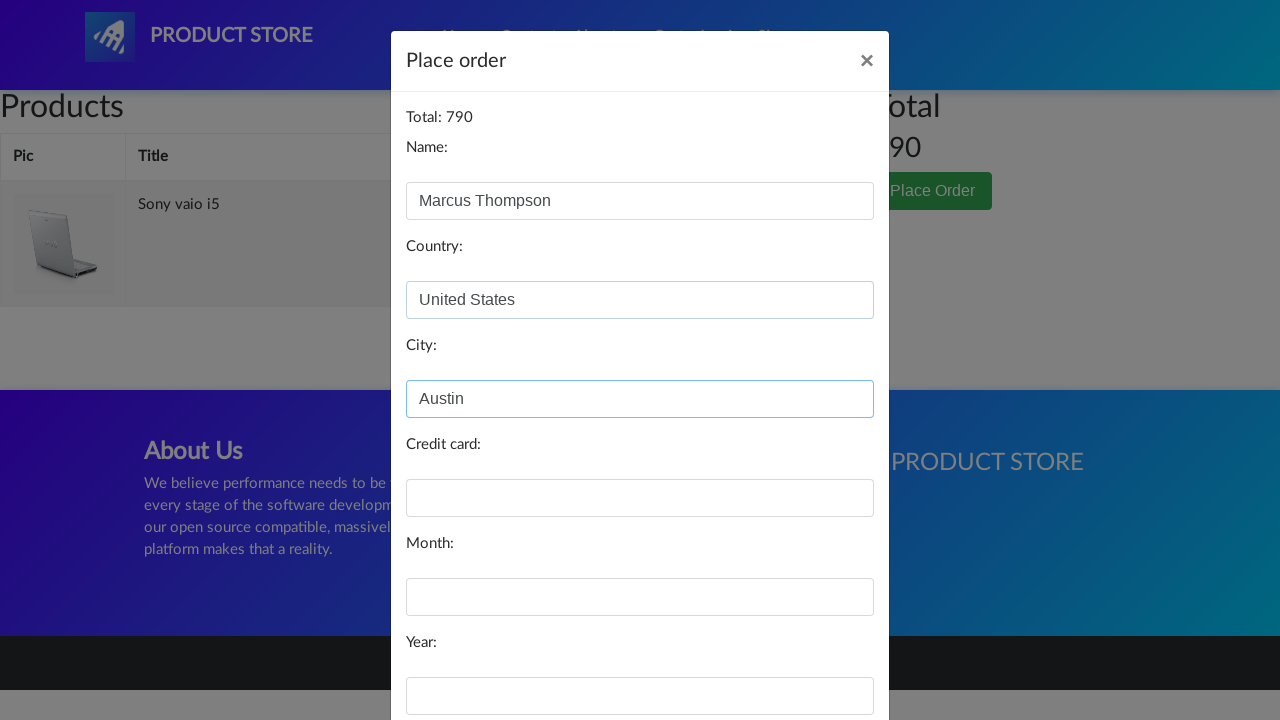

Filled in credit card number on #card
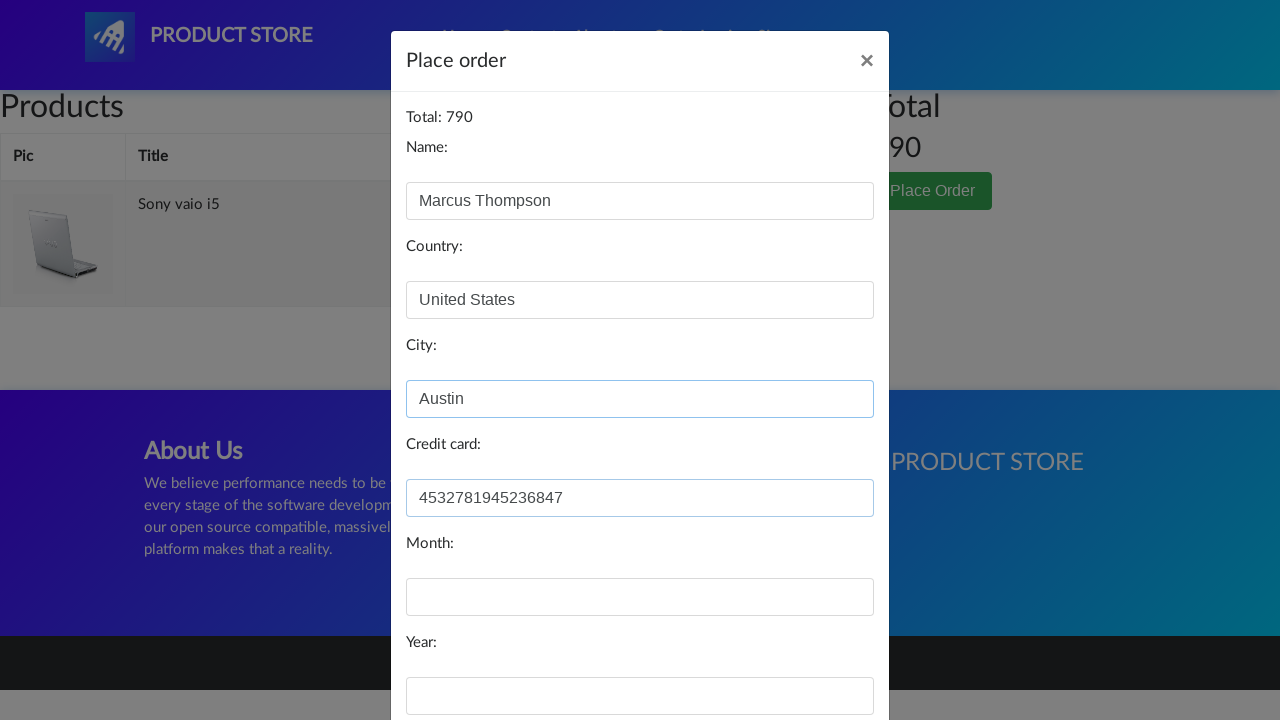

Filled in expiration month: November on #month
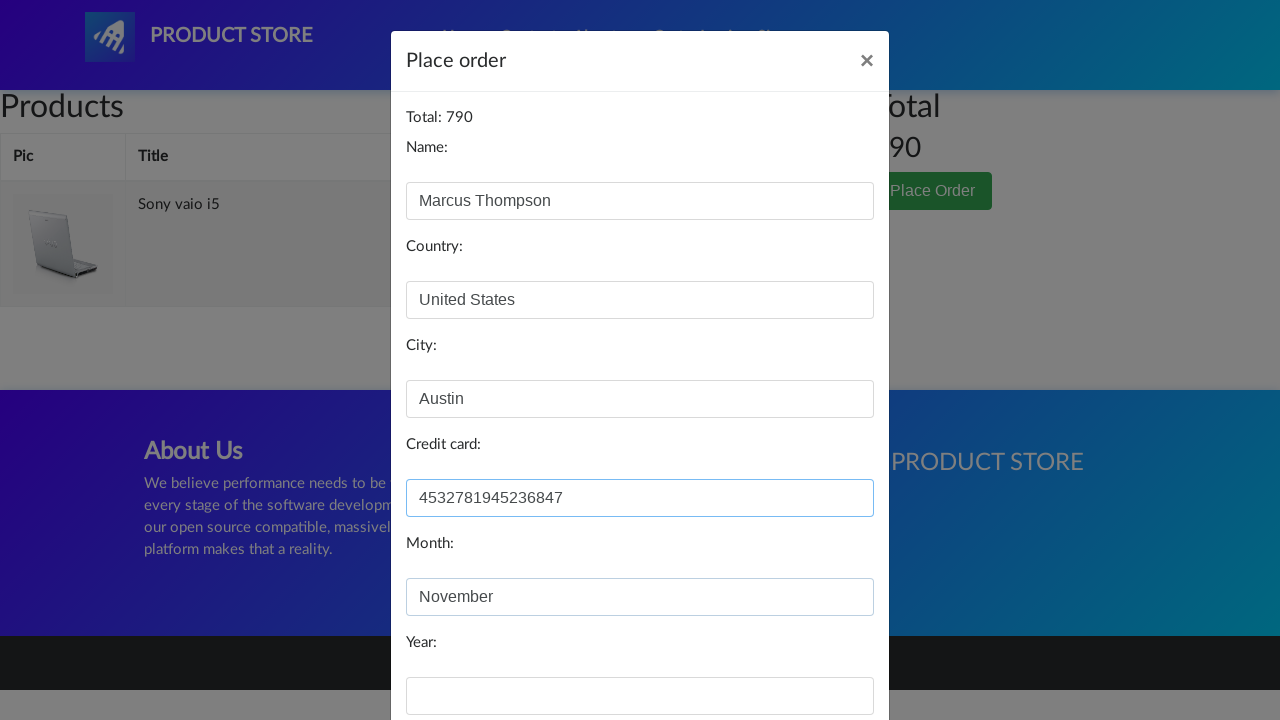

Filled in expiration year: 2026 on #year
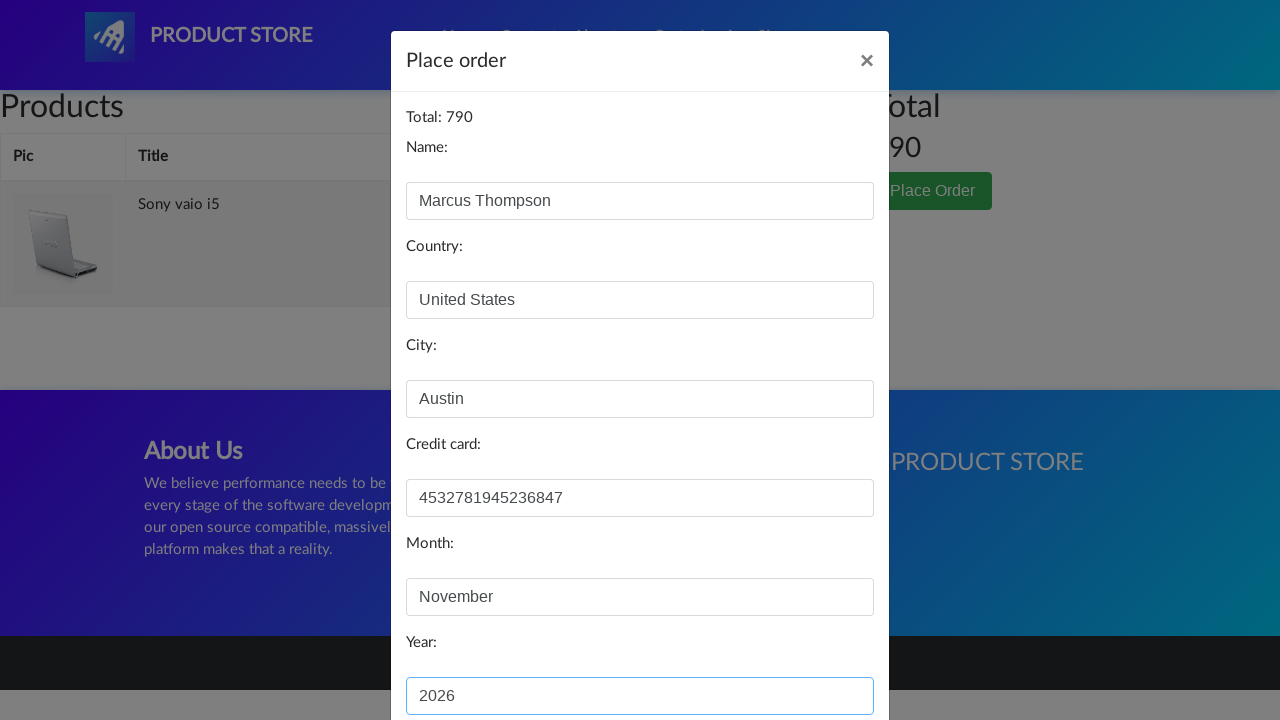

Clicked 'Purchase' button to complete order at (823, 655) on button[onclick='purchaseOrder()']
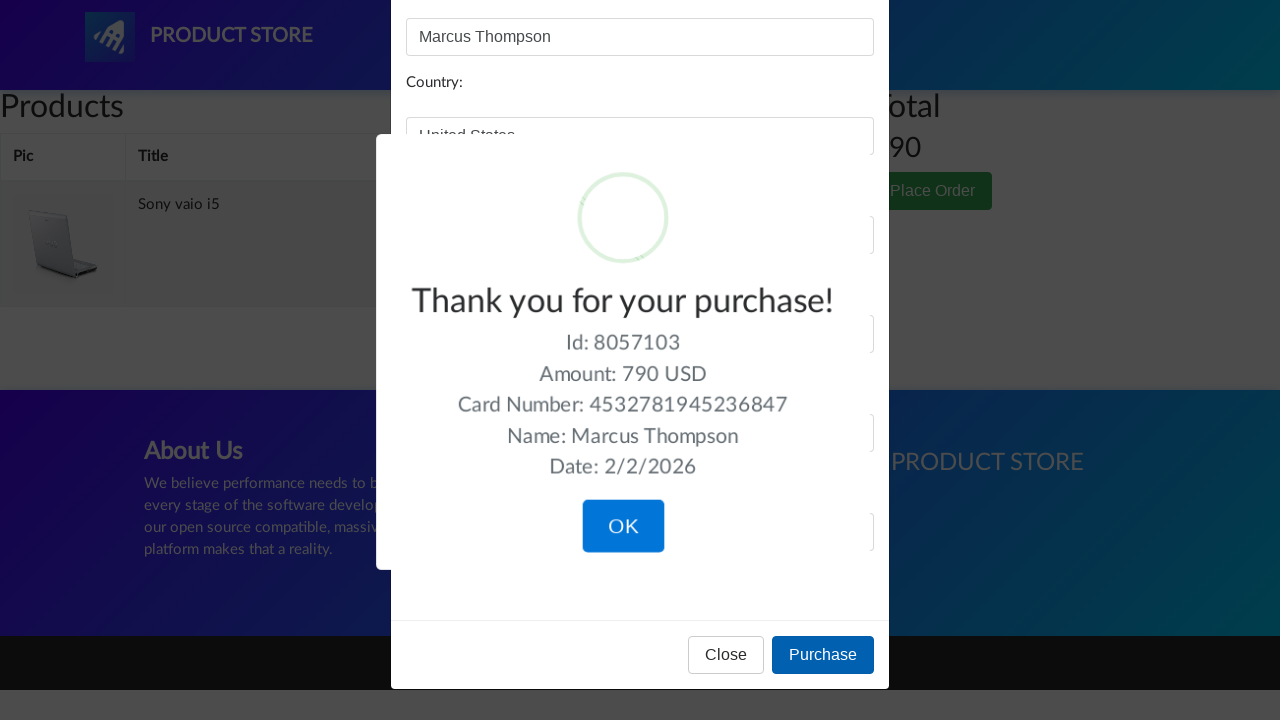

Waited 2 seconds for purchase confirmation
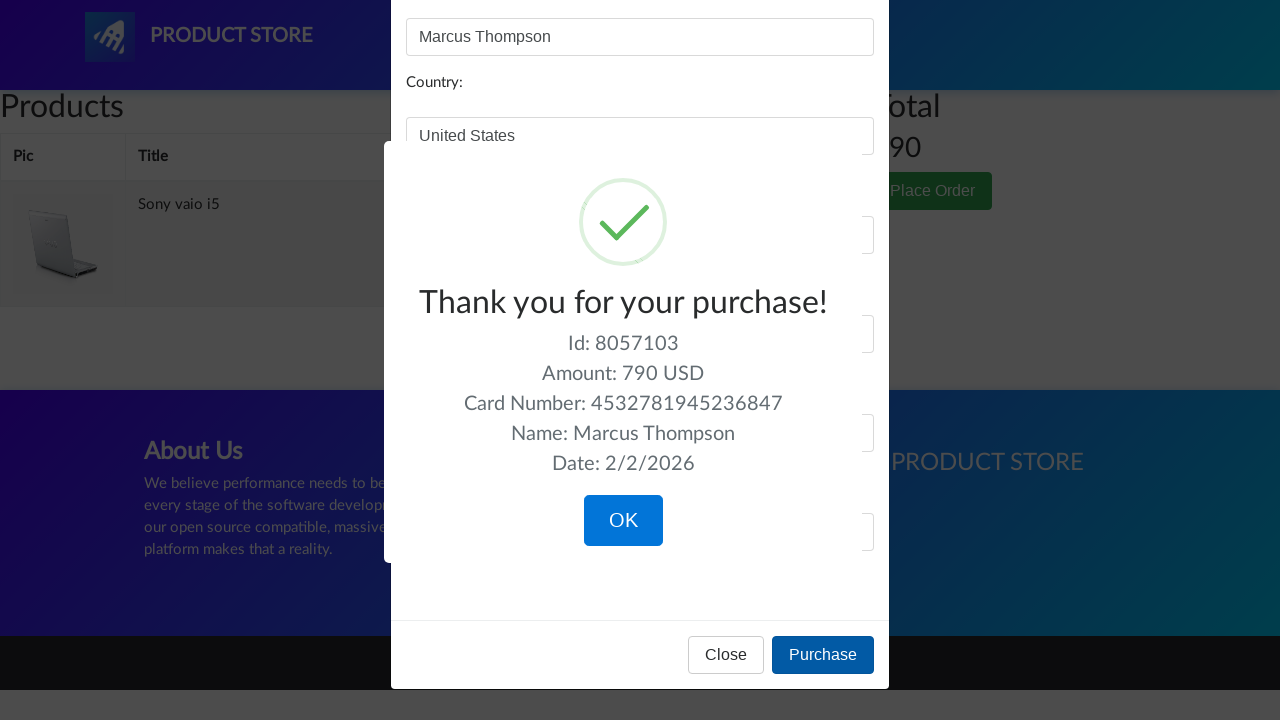

Clicked OK button on success confirmation at (623, 521) on button[tabindex='1']
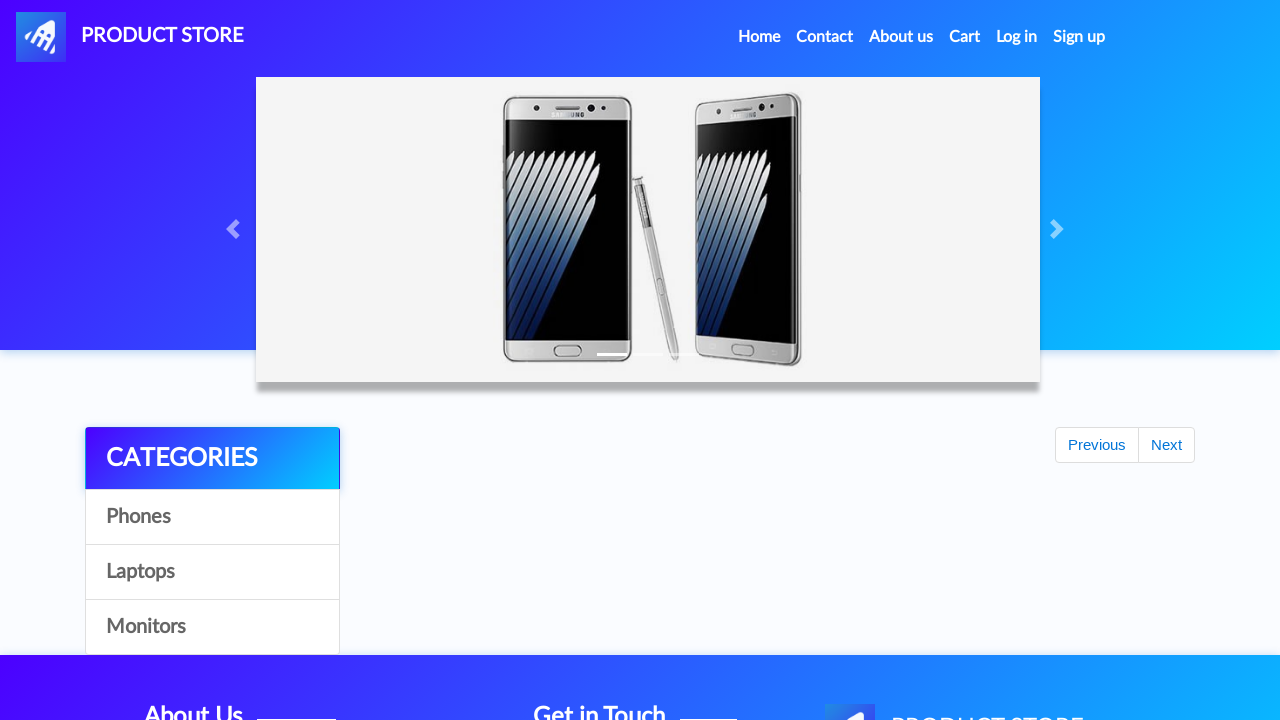

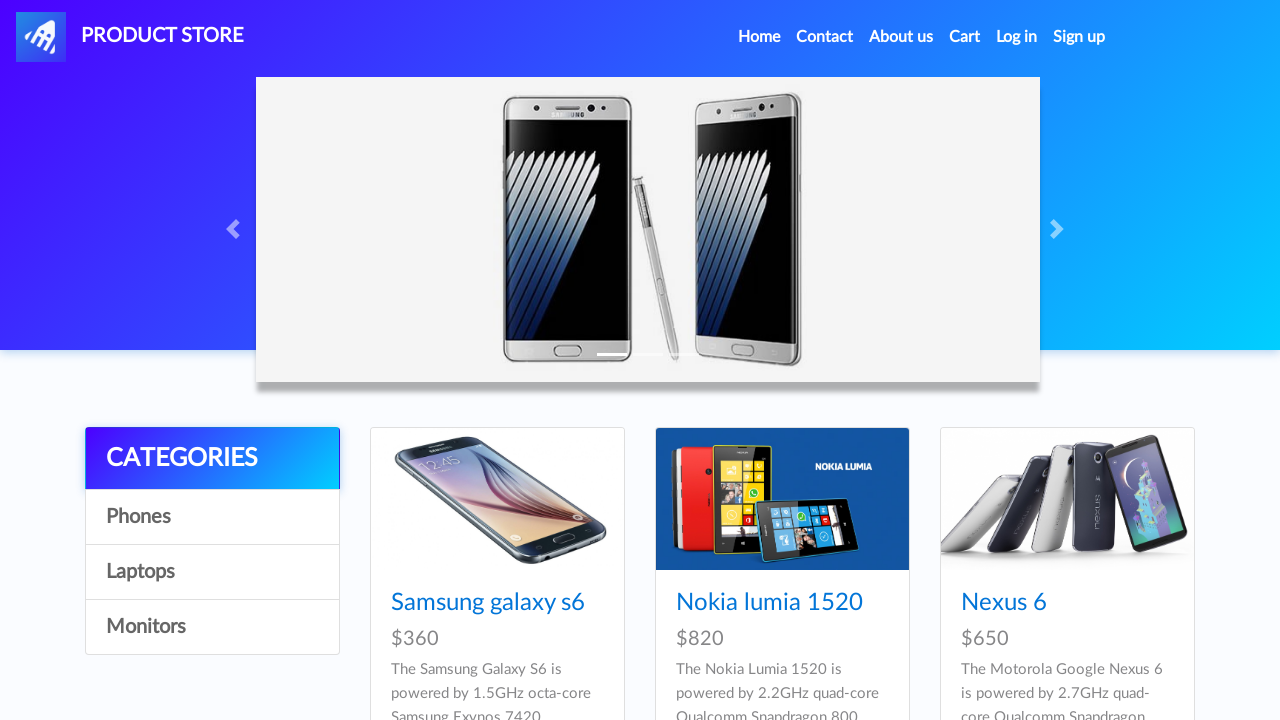